Tests dropdown selection functionality by selecting options from a dropdown menu using their values

Starting URL: https://demoqa.com/select-menu

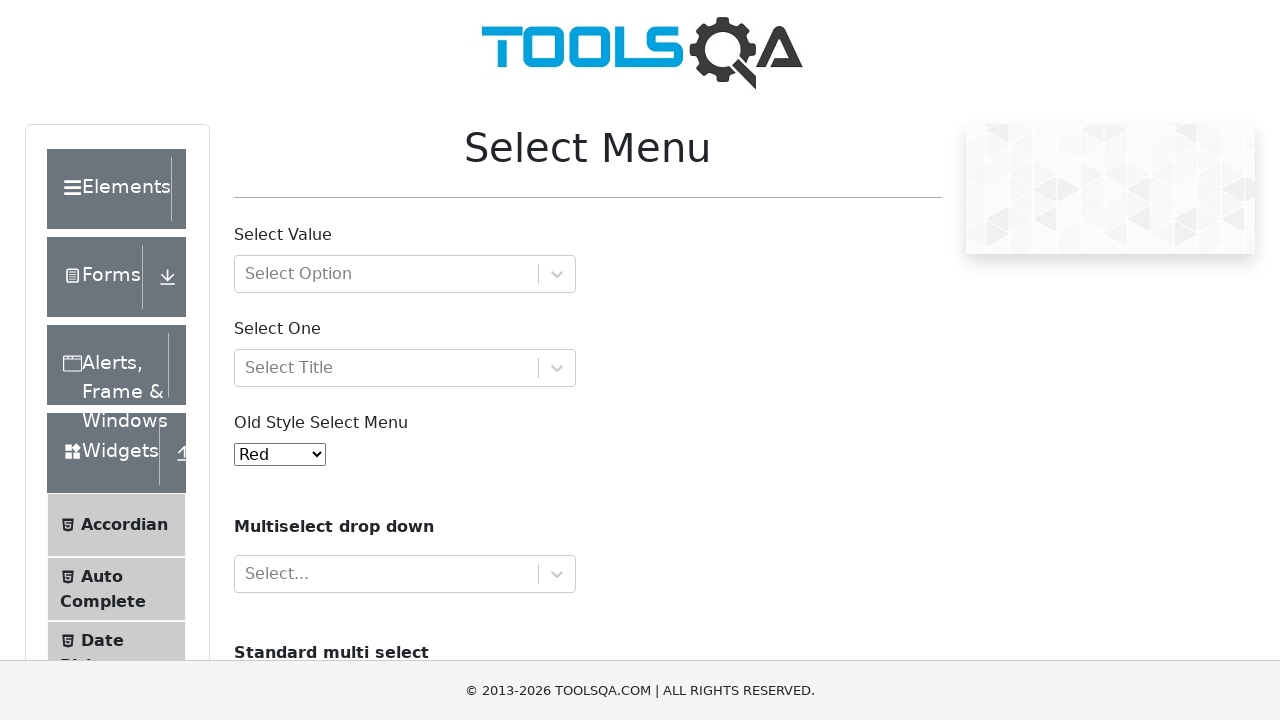

Selected option with value '2' from dropdown menu on #oldSelectMenu
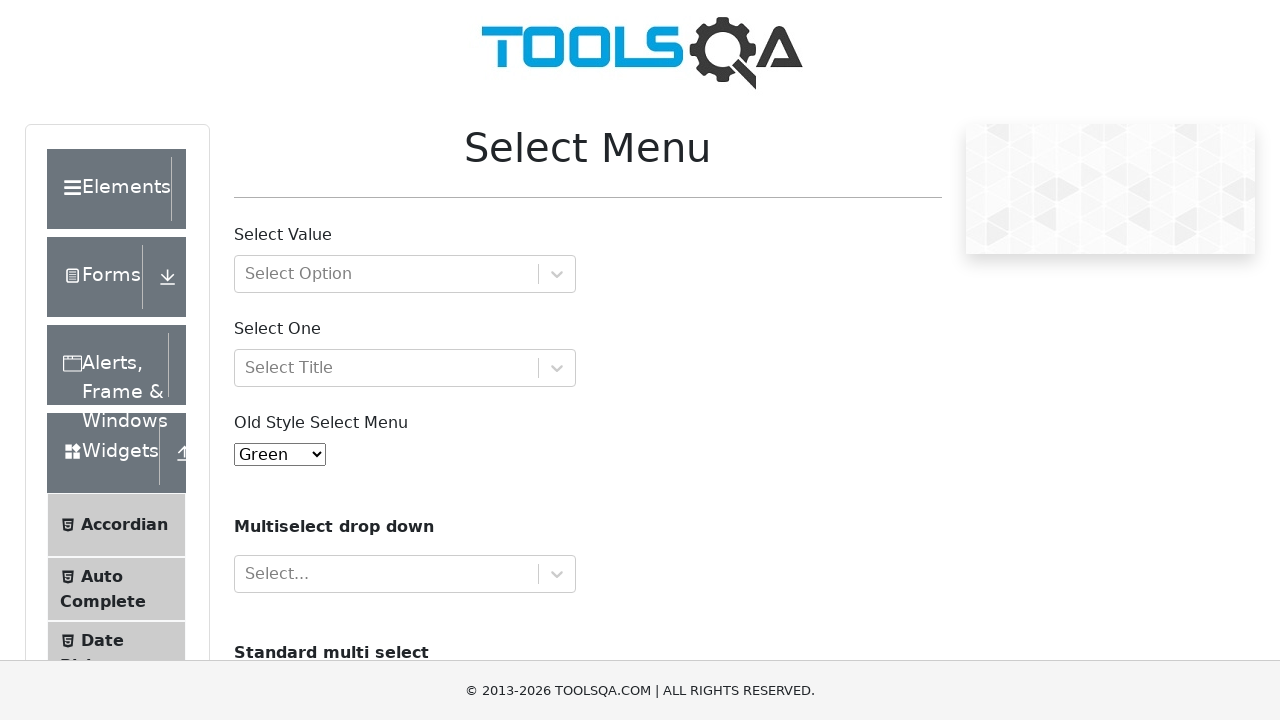

Selected option with value '10' from dropdown menu on #oldSelectMenu
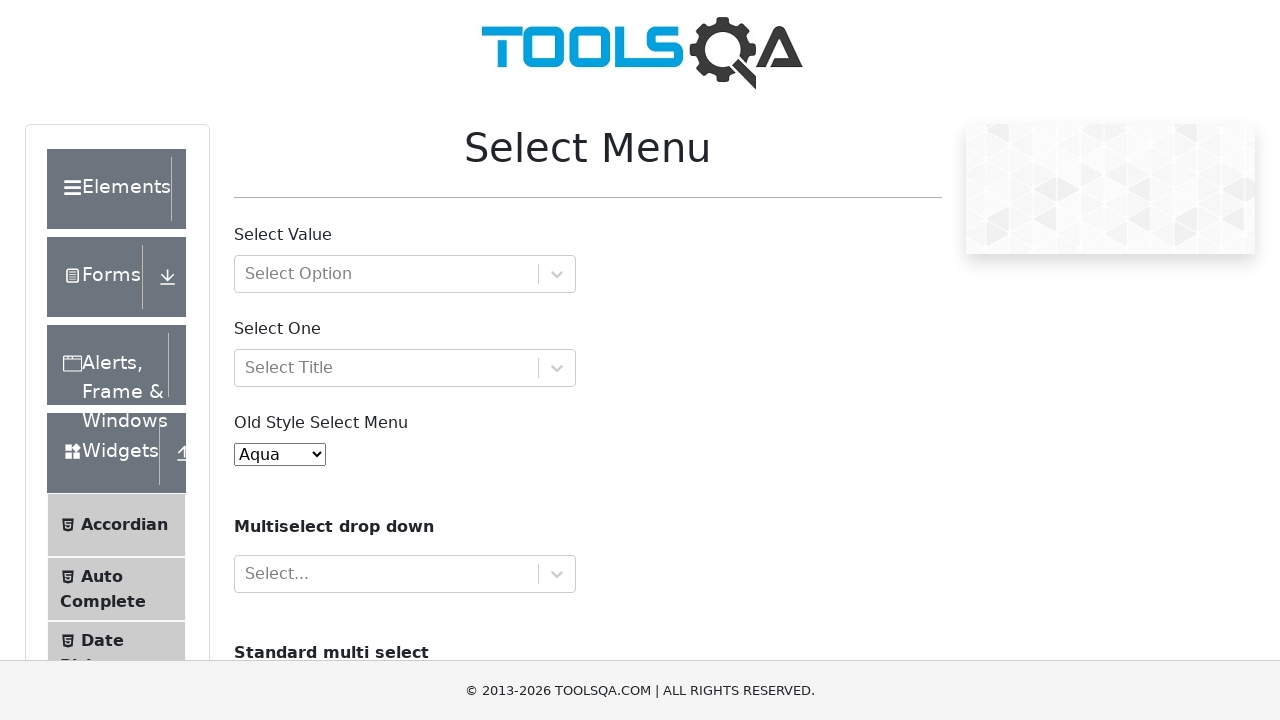

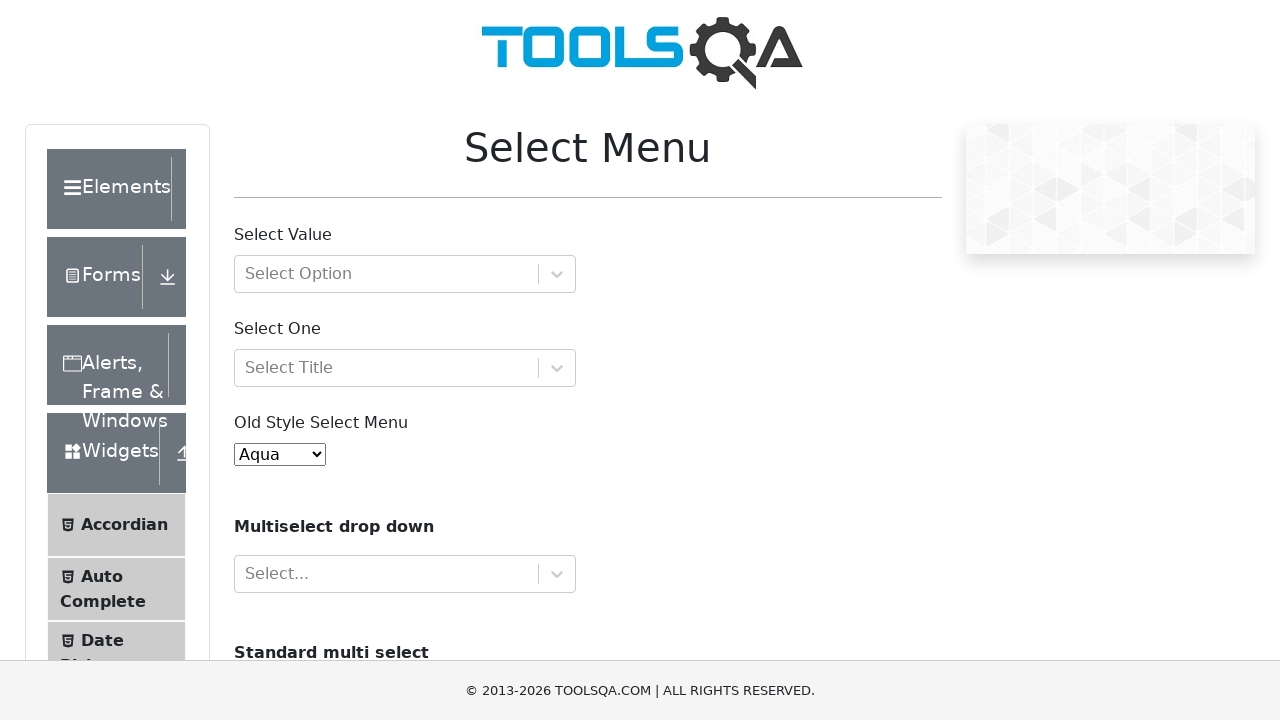